Tests checkbox functionality by clicking checkboxes and verifying their selected state changes

Starting URL: http://the-internet.herokuapp.com/checkboxes

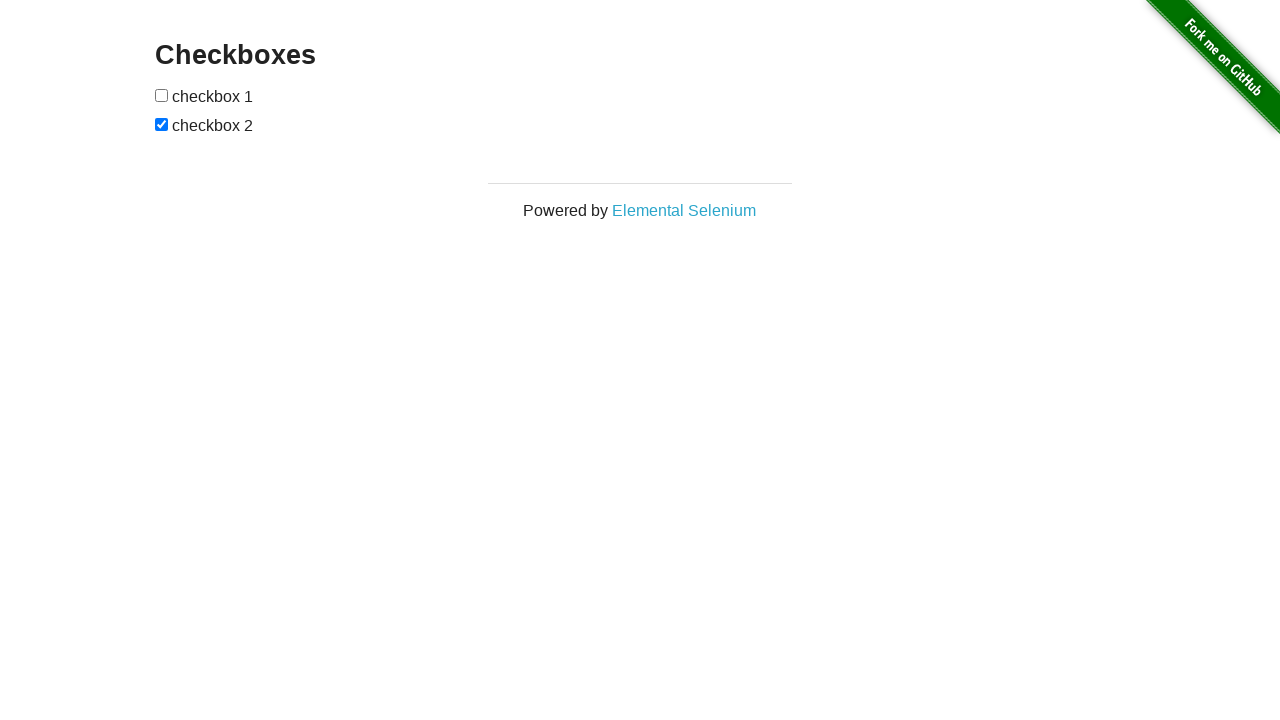

Waited for checkboxes container to load
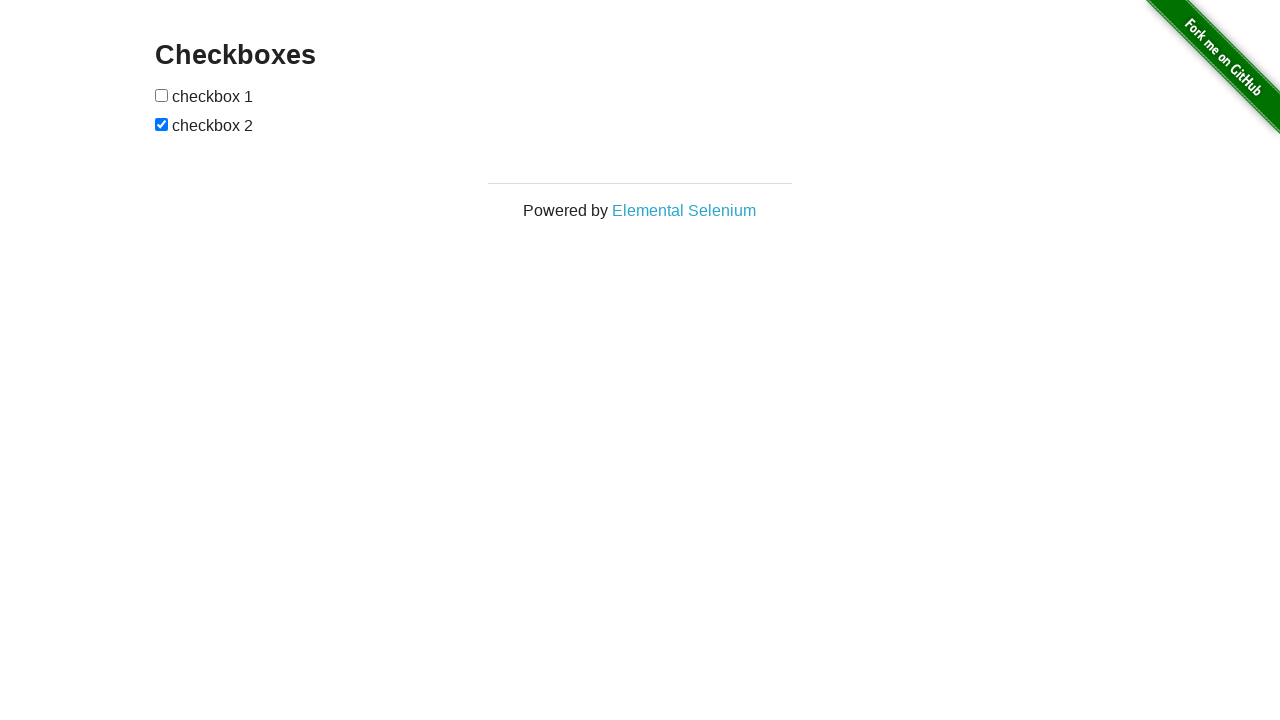

Located first checkbox element
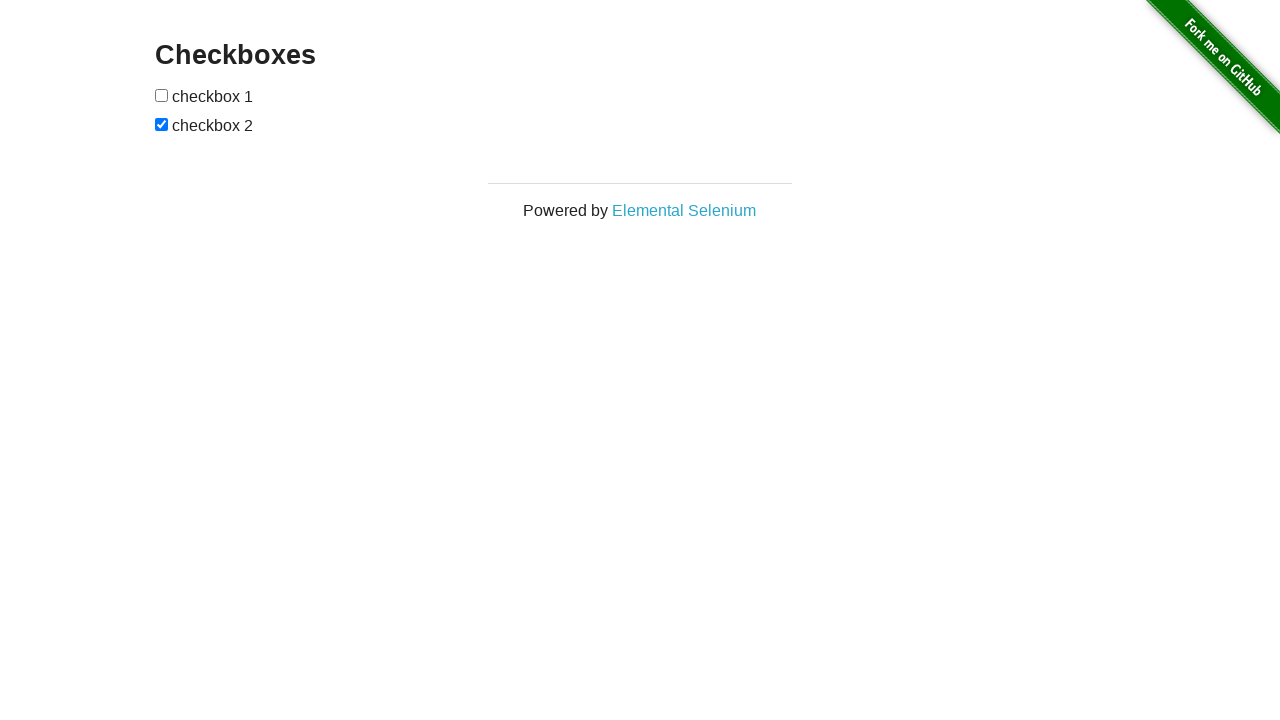

Clicked first checkbox to select it at (162, 95) on input[type='checkbox'] >> nth=0
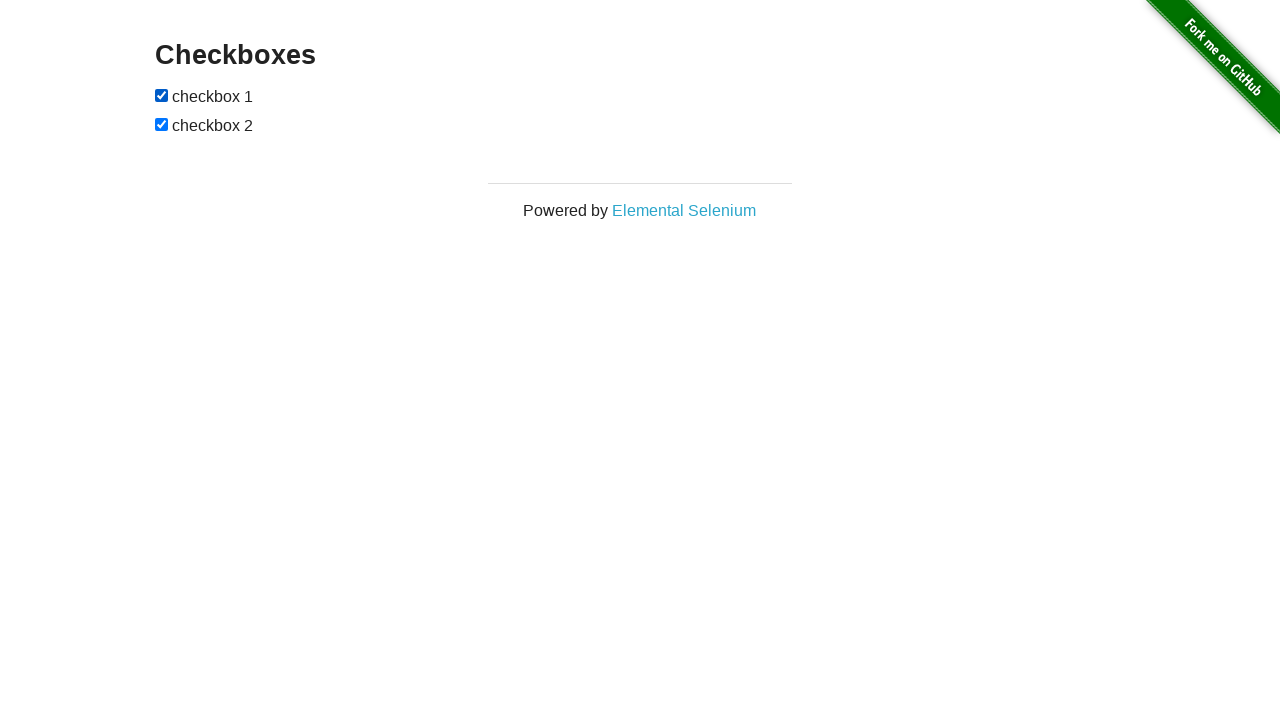

Clicked first checkbox again to deselect it at (162, 95) on input[type='checkbox'] >> nth=0
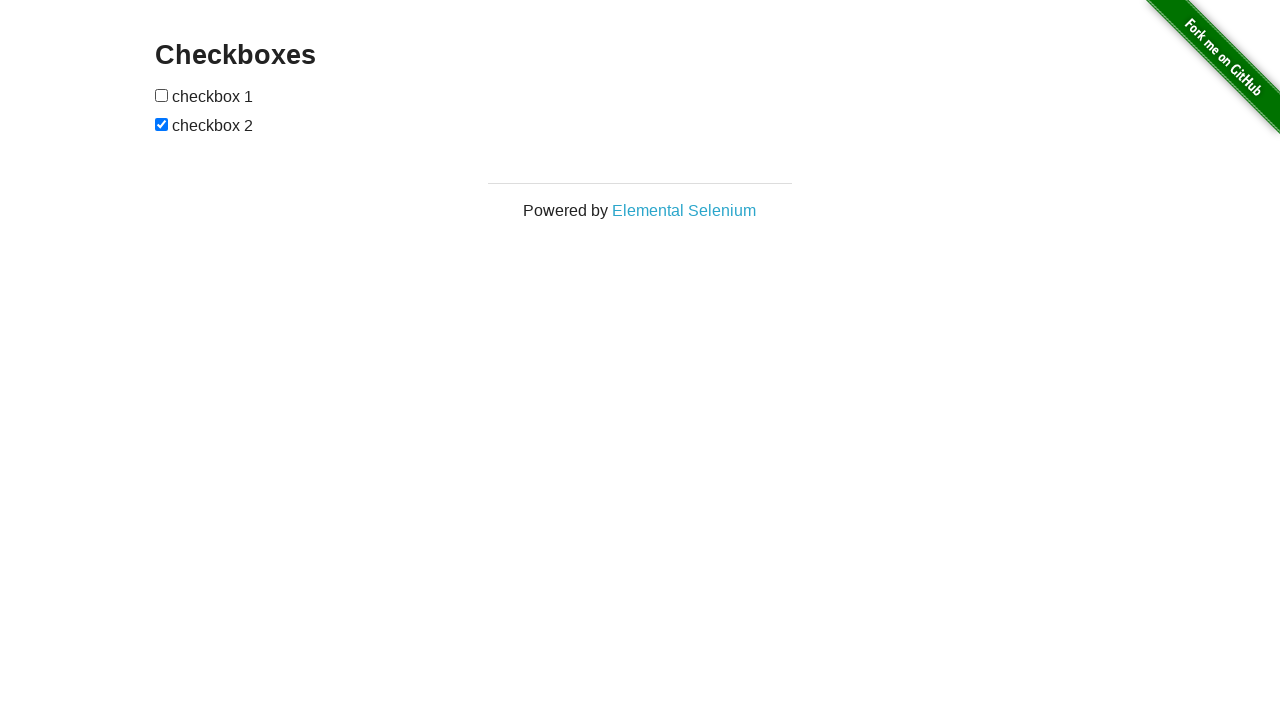

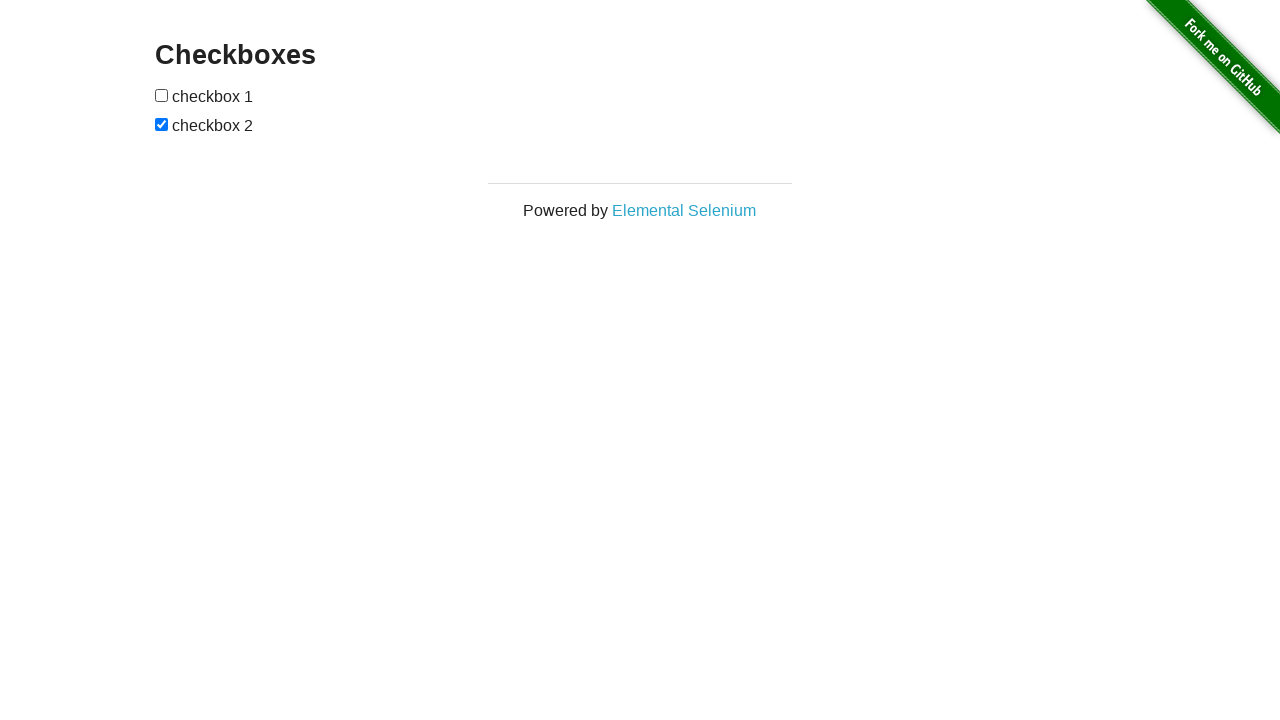